Tests a practice form submission by filling in name, email, password fields, selecting options from dropdown and radio buttons, and submitting the form to verify success message.

Starting URL: https://rahulshettyacademy.com/angularpractice/

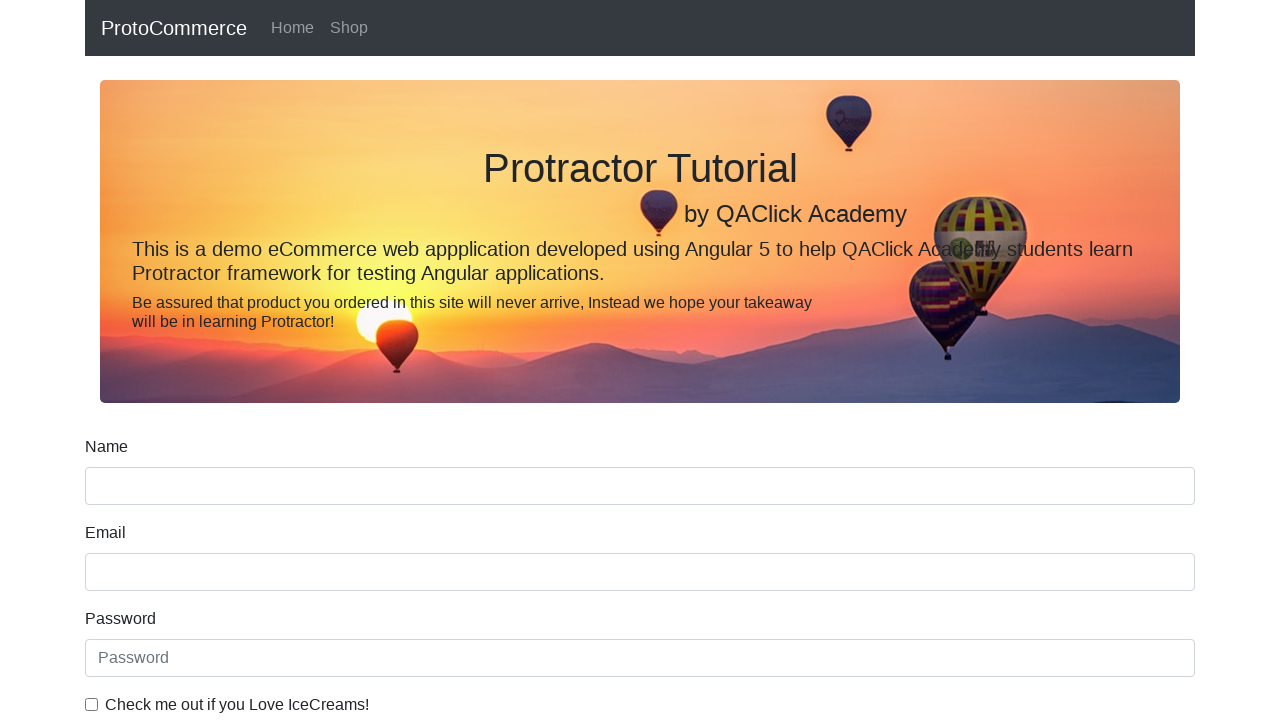

Filled name field with 'ashuuser' on input[name='name']
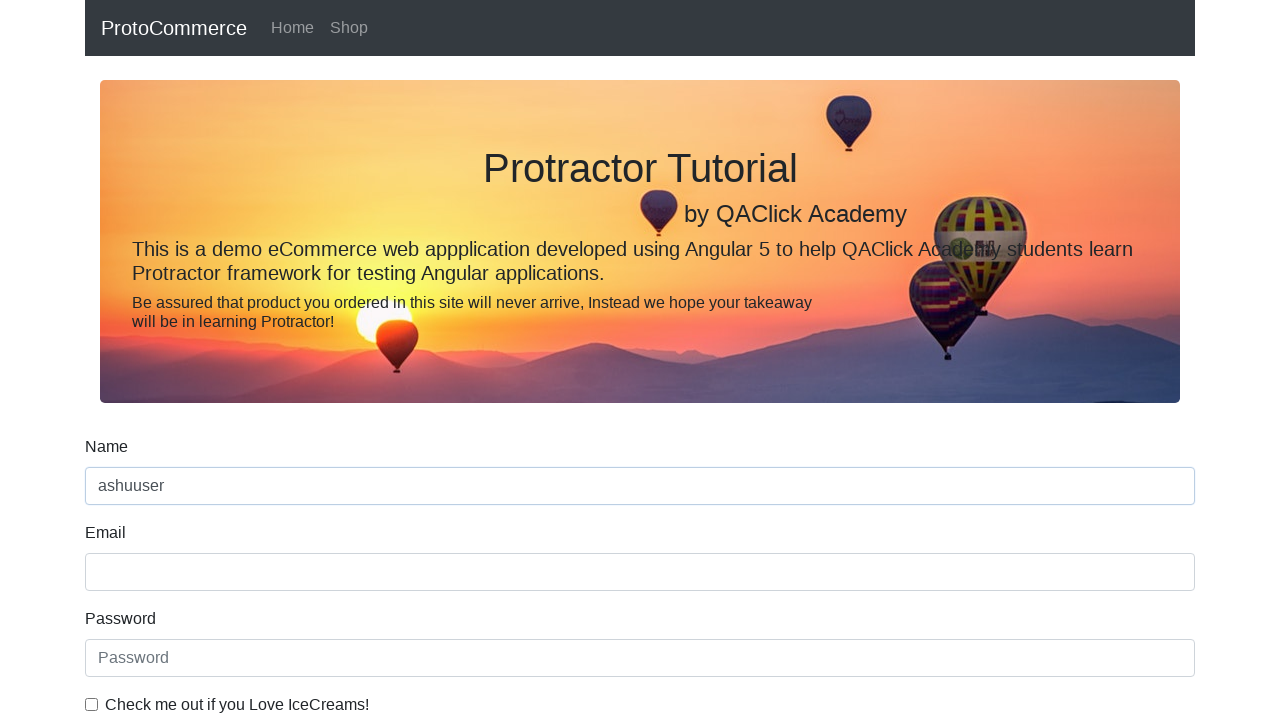

Filled email field with 'ashutoshh@linux.com' on input[name='email']
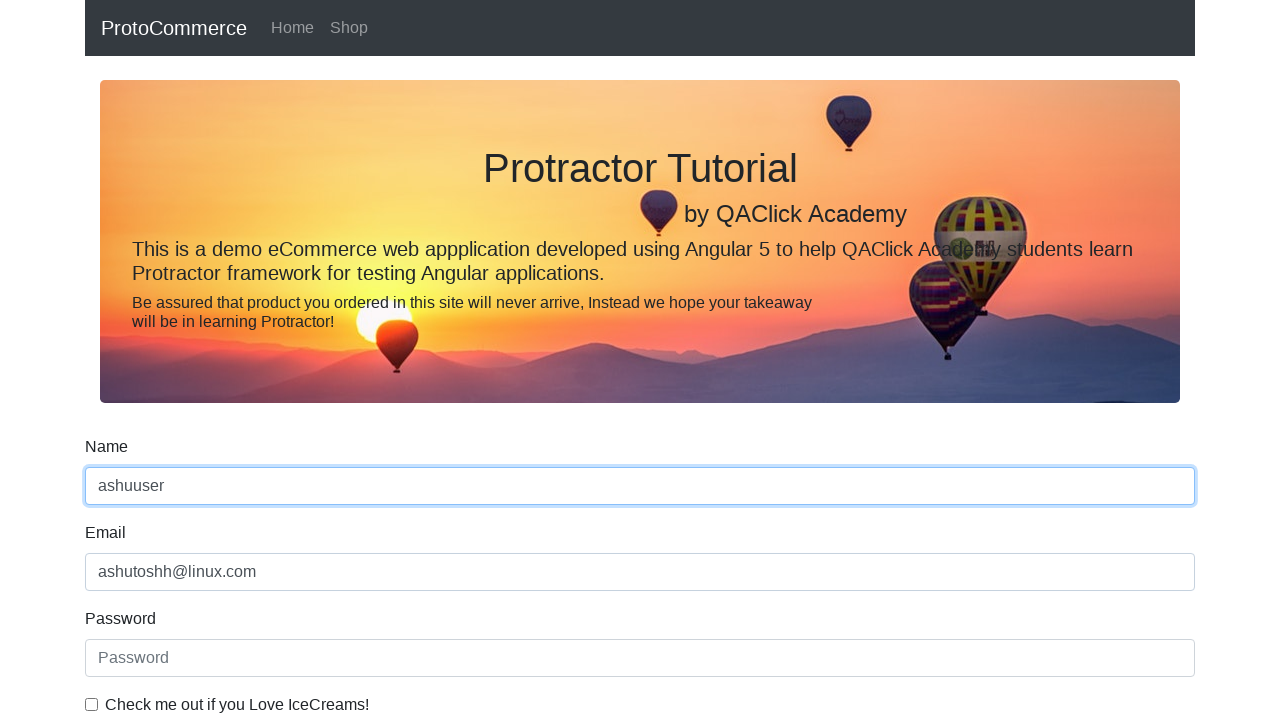

Filled password field with 'HelloCloudT@12345' on #exampleInputPassword1
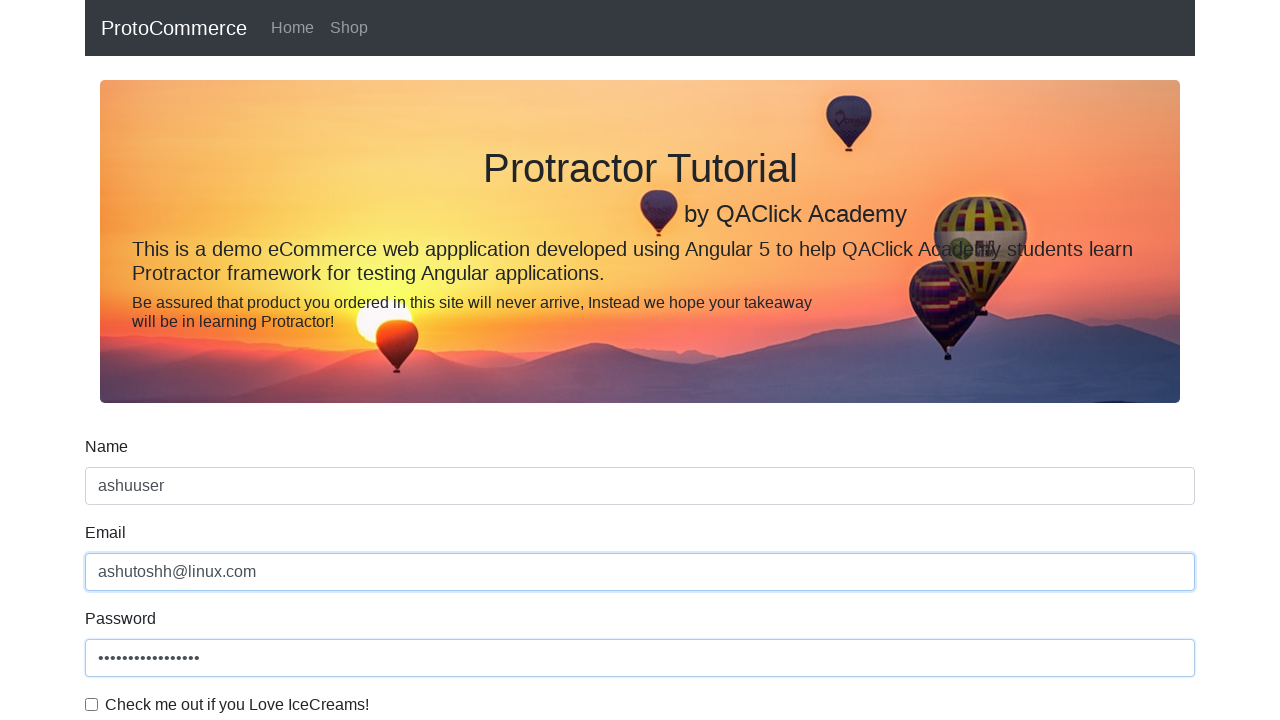

Clicked checkbox to accept terms at (92, 704) on #exampleCheck1
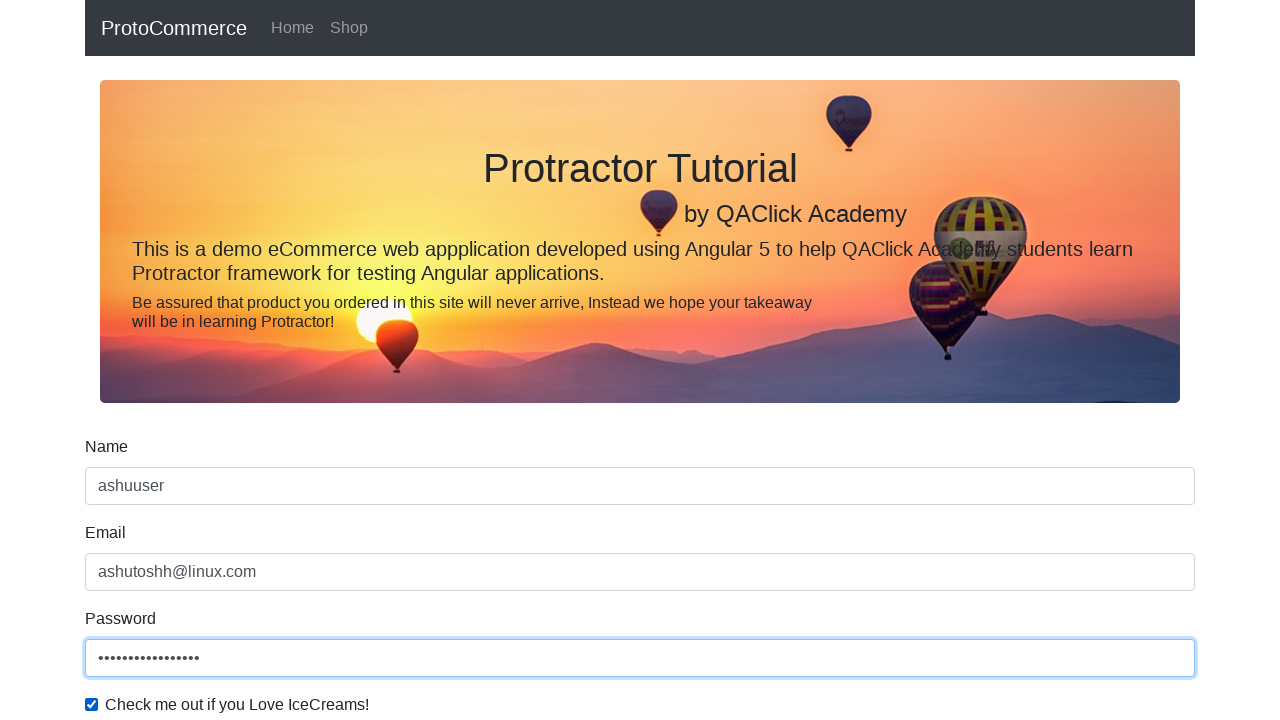

Selected option from dropdown (index 1) on #exampleFormControlSelect1
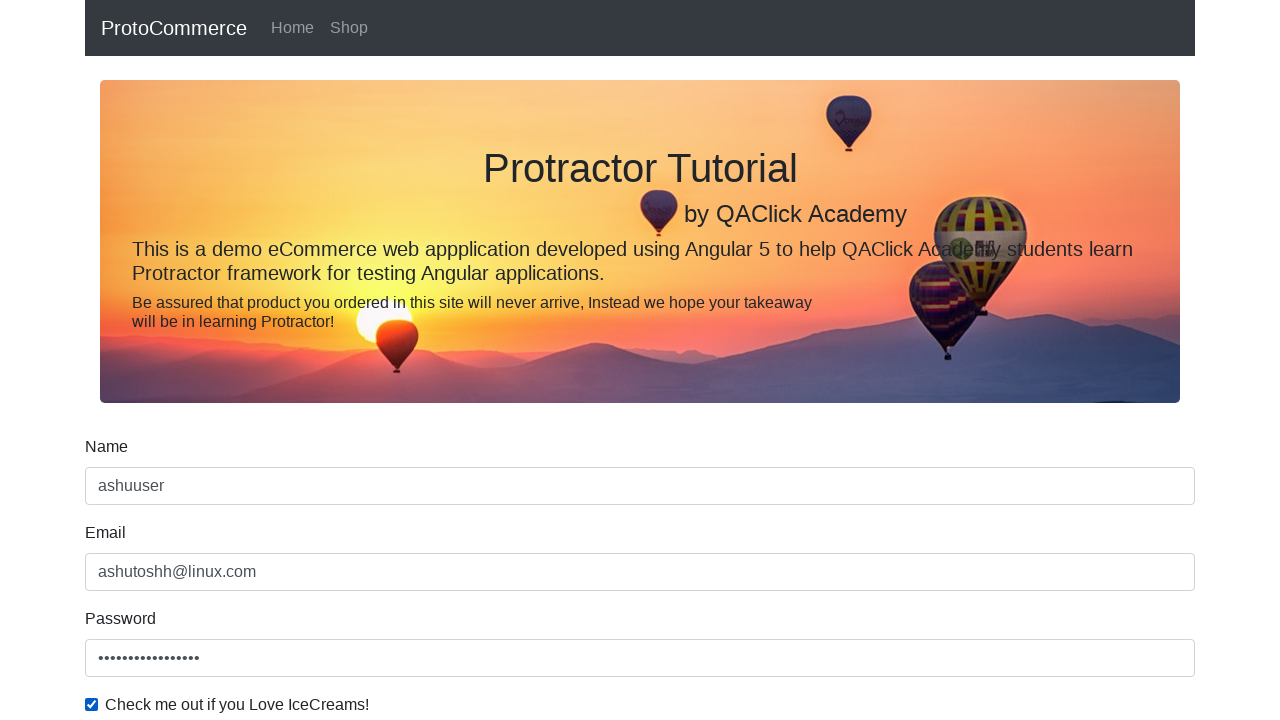

Selected Female radio button option at (326, 360) on #inlineRadio2
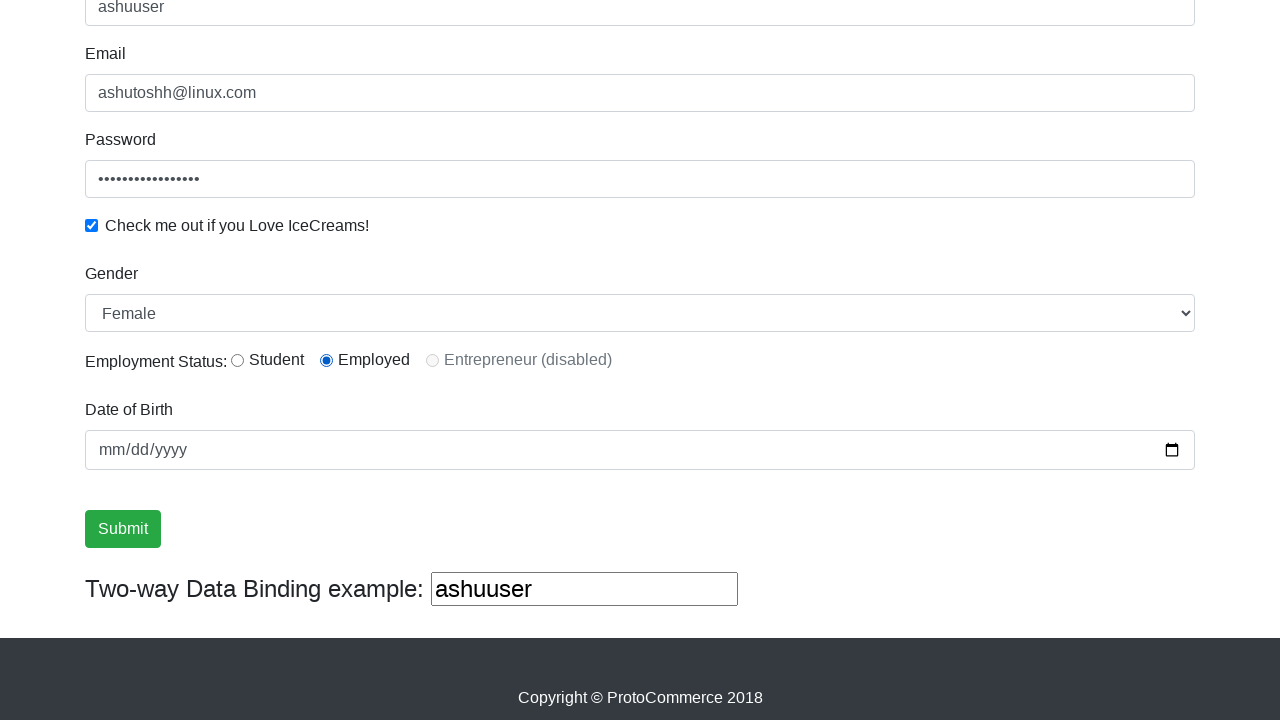

Clicked form submit button at (123, 529) on input[type='submit']
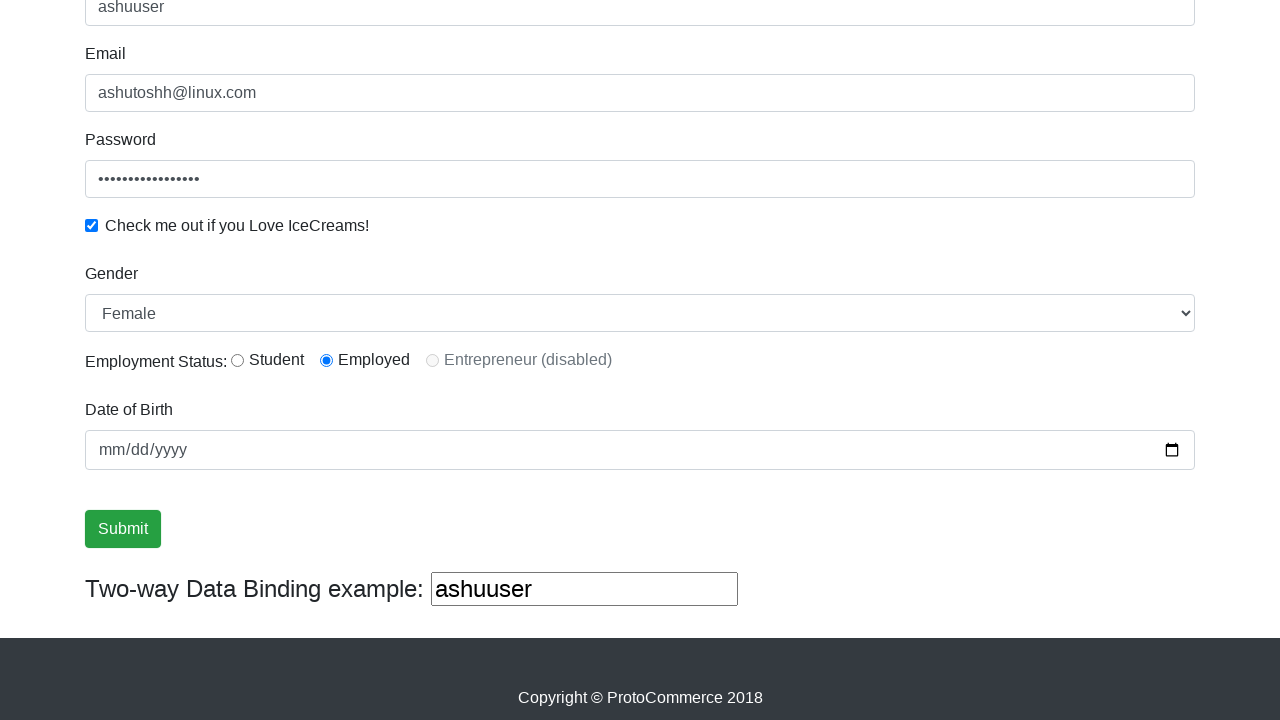

Success message alert appeared
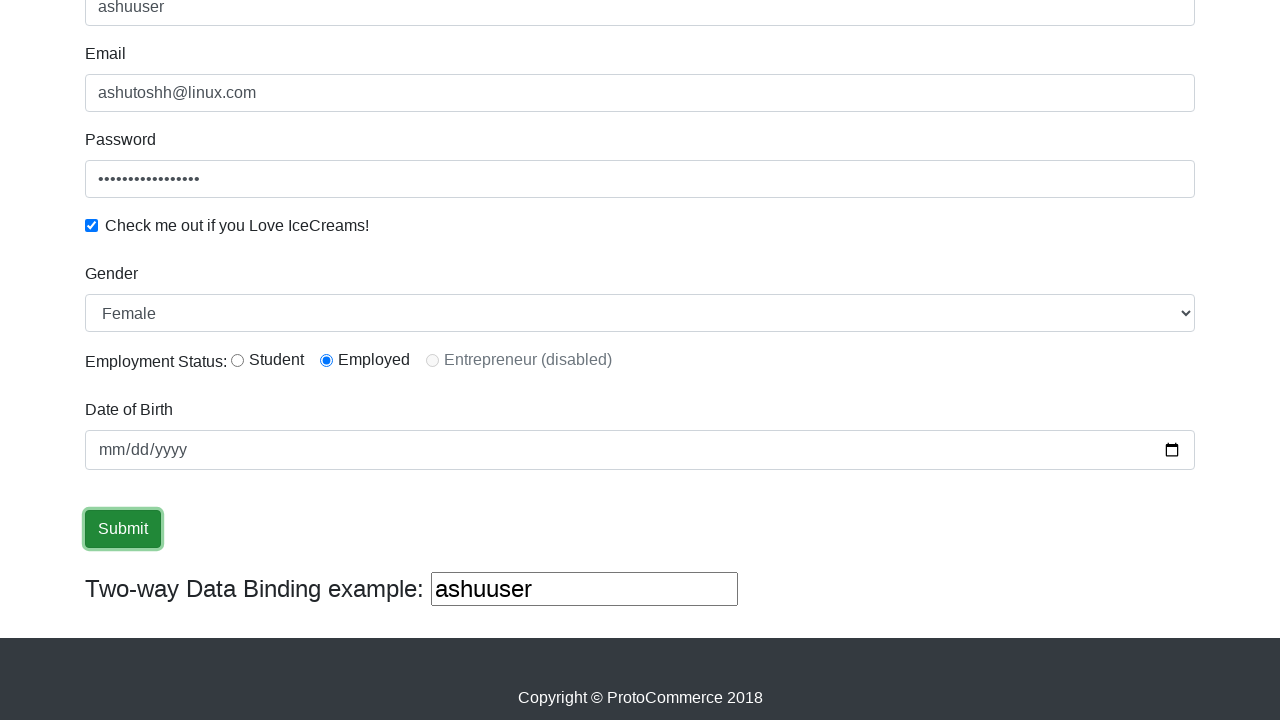

Retrieved success message: '
                    ×
                    Success! The Form has been submitted successfully!.
                  '
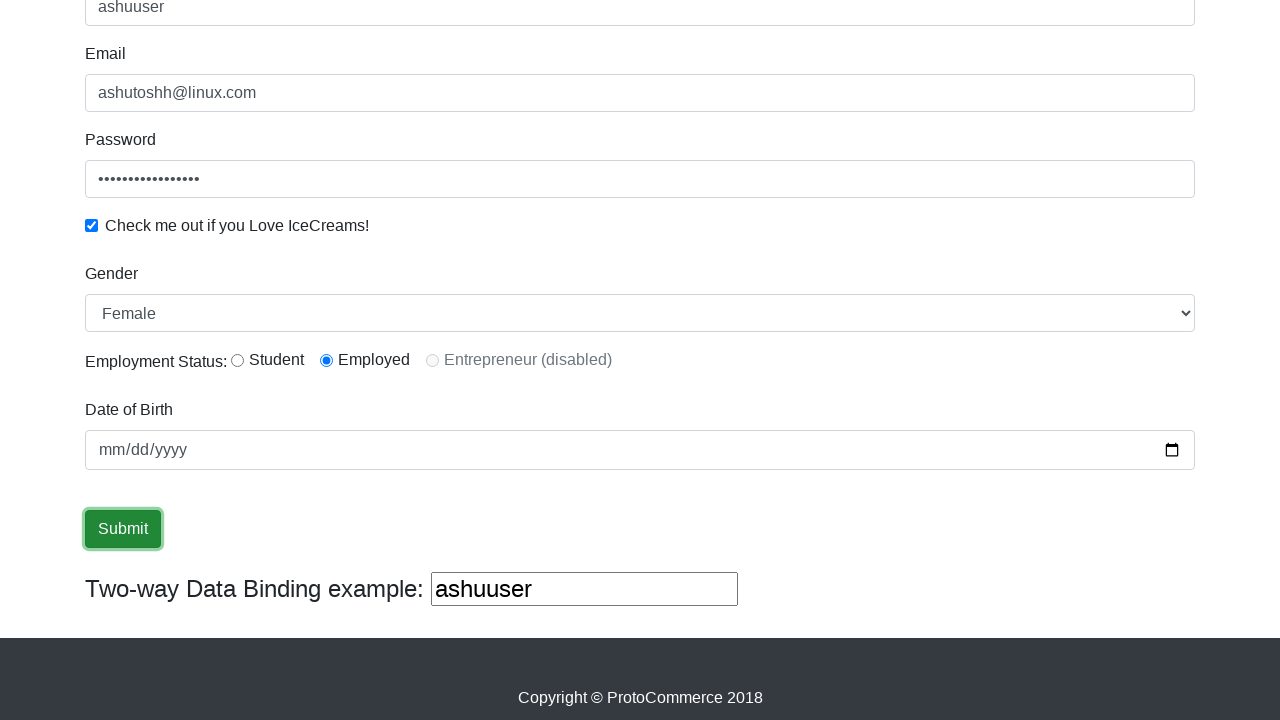

Verified form submission success message
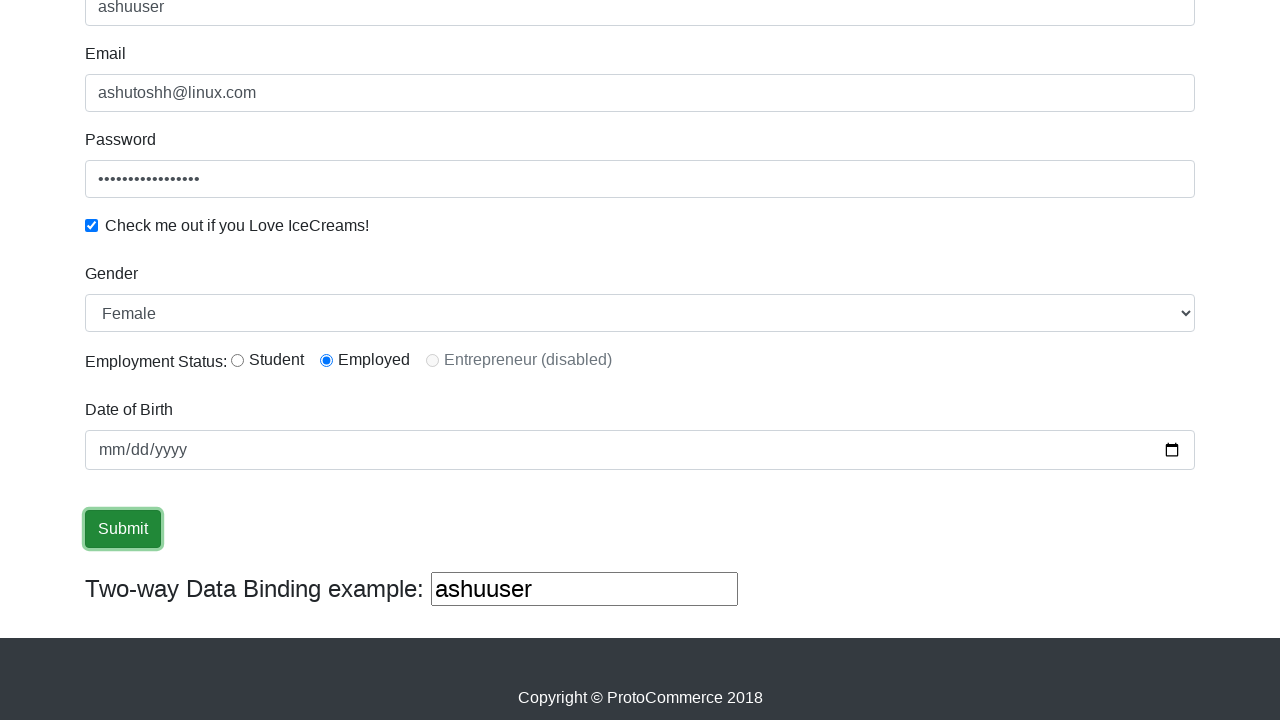

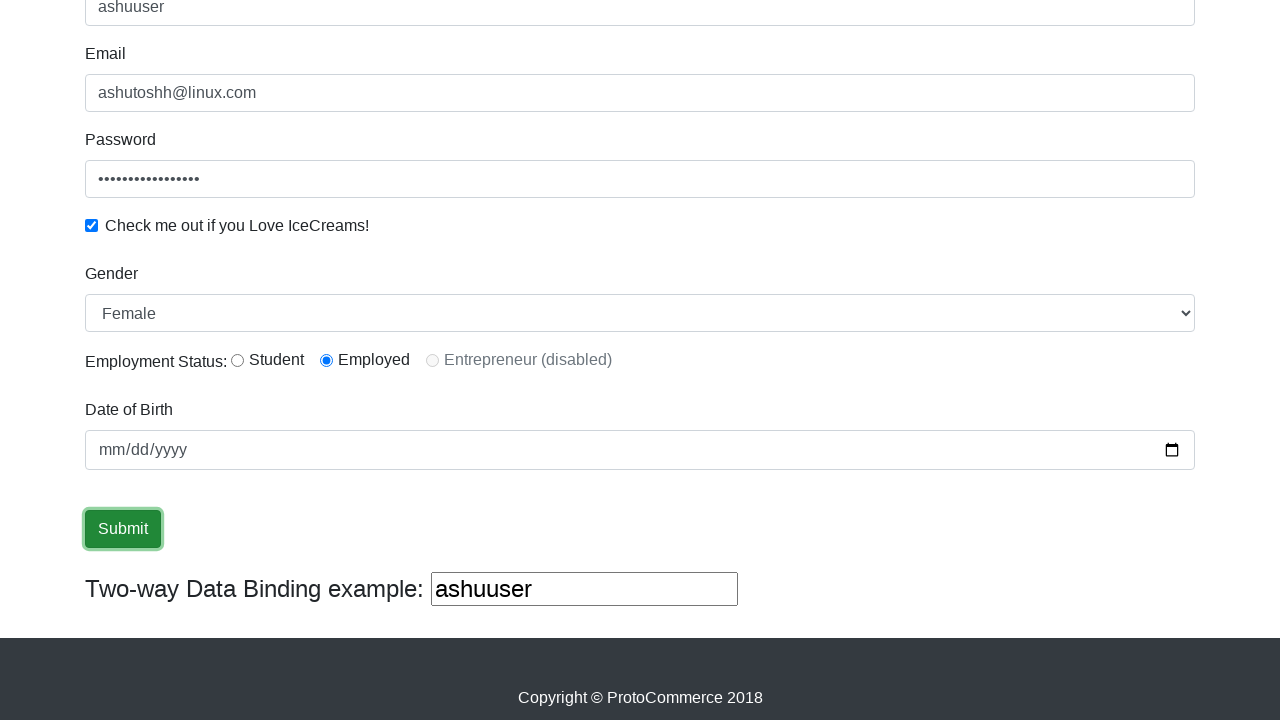